Clicks a radio button option for gender selection

Starting URL: https://ultimateqa.com/simple-html-elements-for-automation/

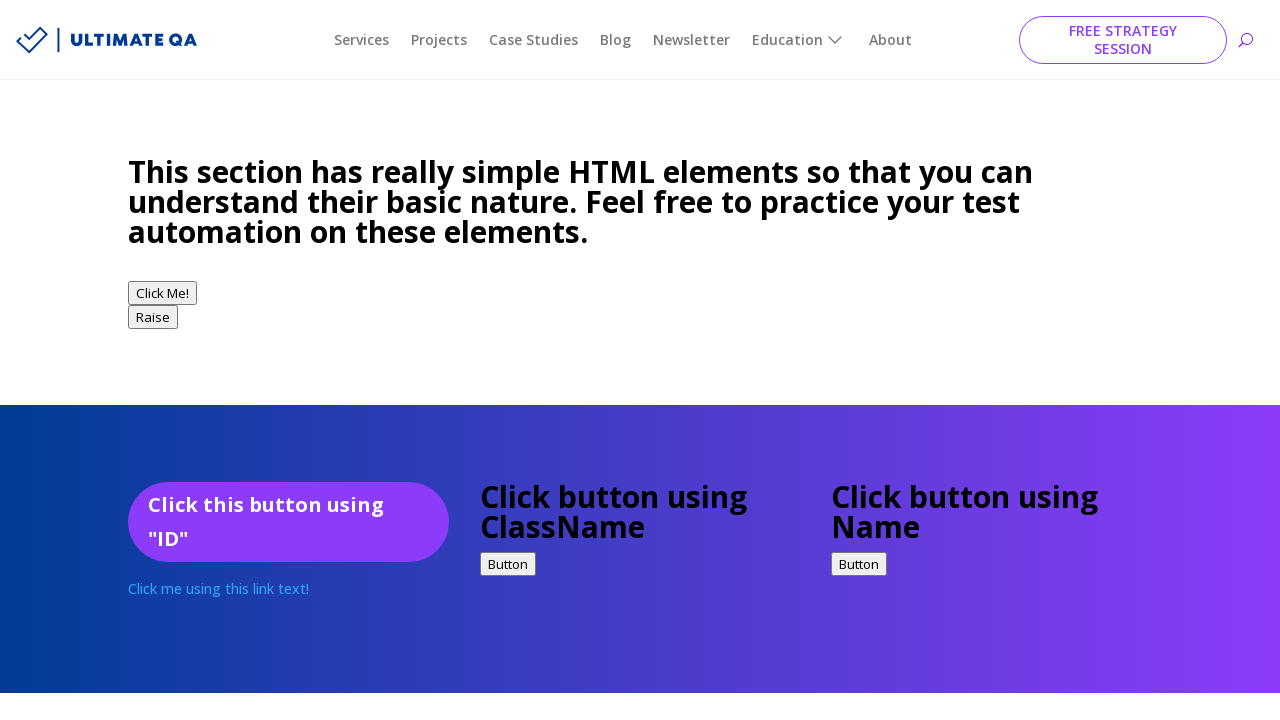

Navigated to simple HTML elements automation page
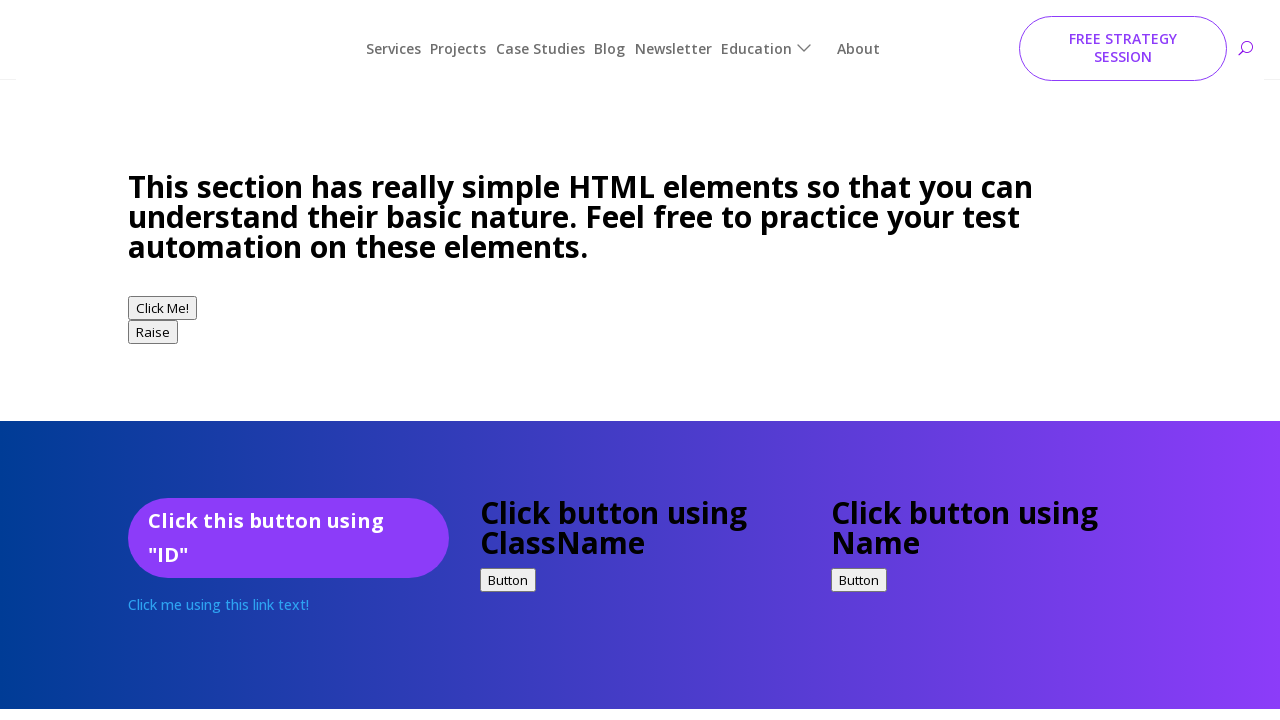

Clicked second gender radio button option at (140, 360) on (//input[@name='gender'])[2]
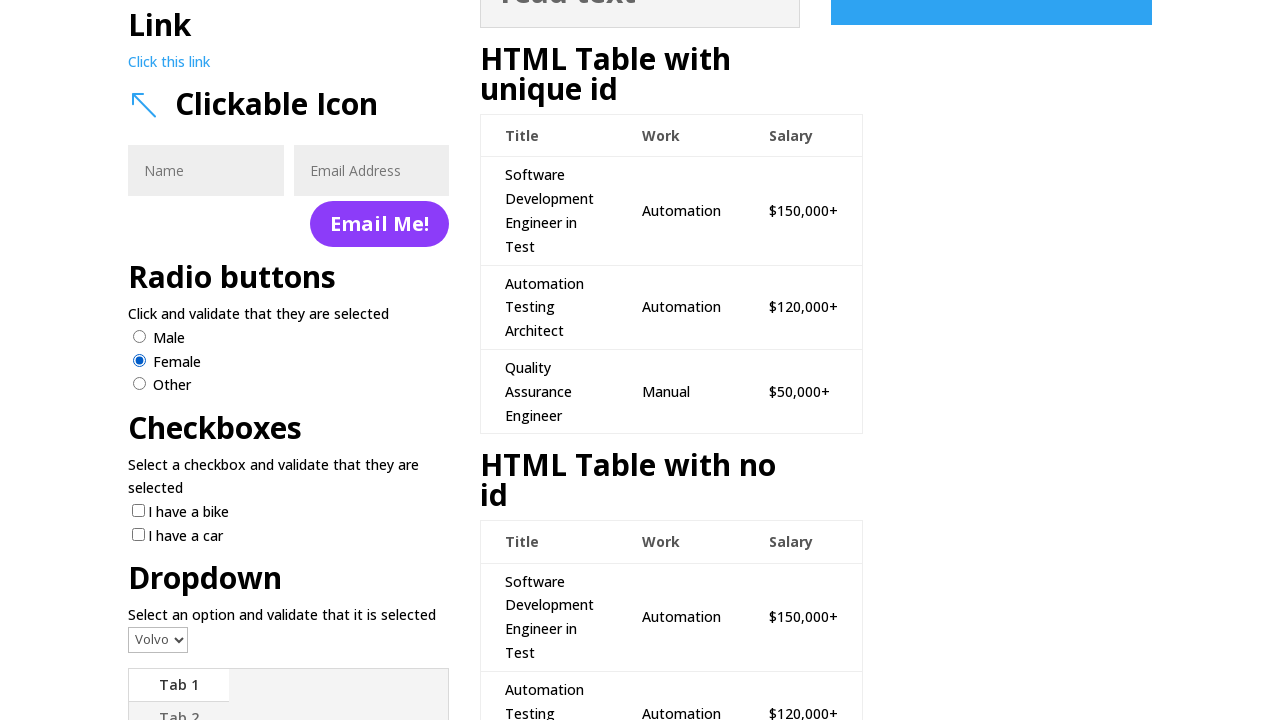

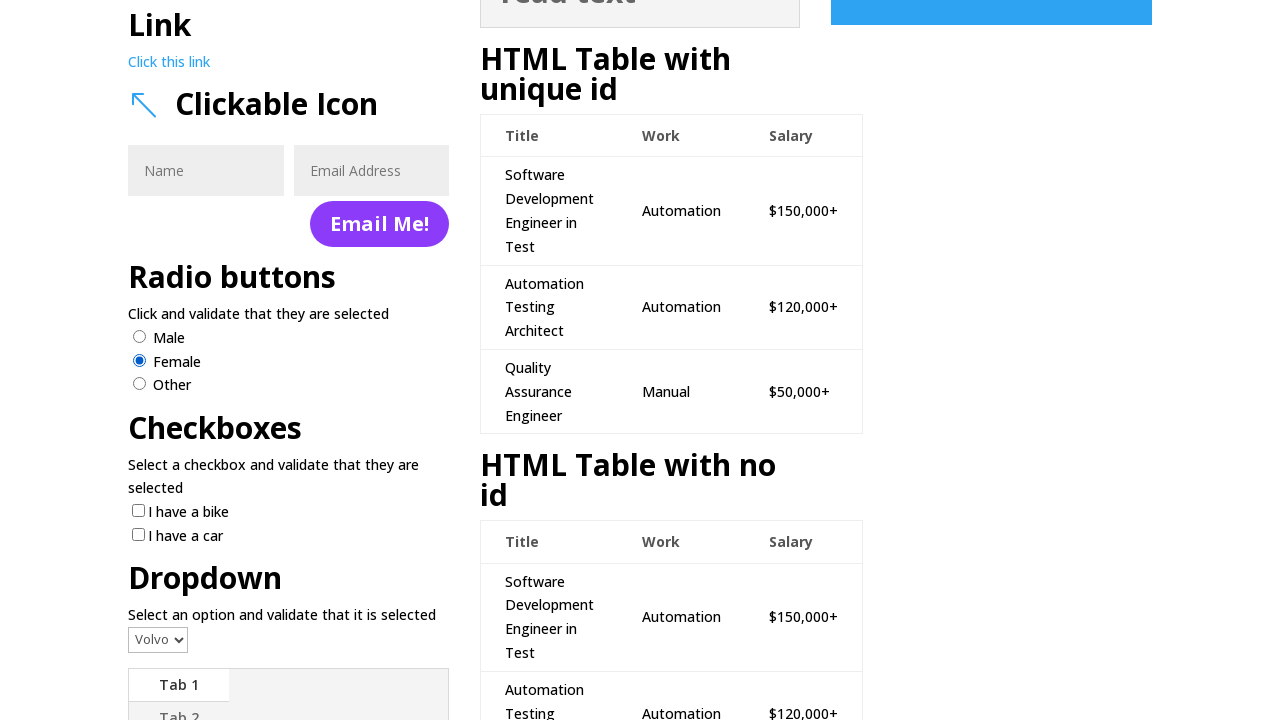